Tests that the phone list filters as the user types into the search box, verifying result counts for different search queries

Starting URL: http://angular.github.io/angular-phonecat/step-6/app/

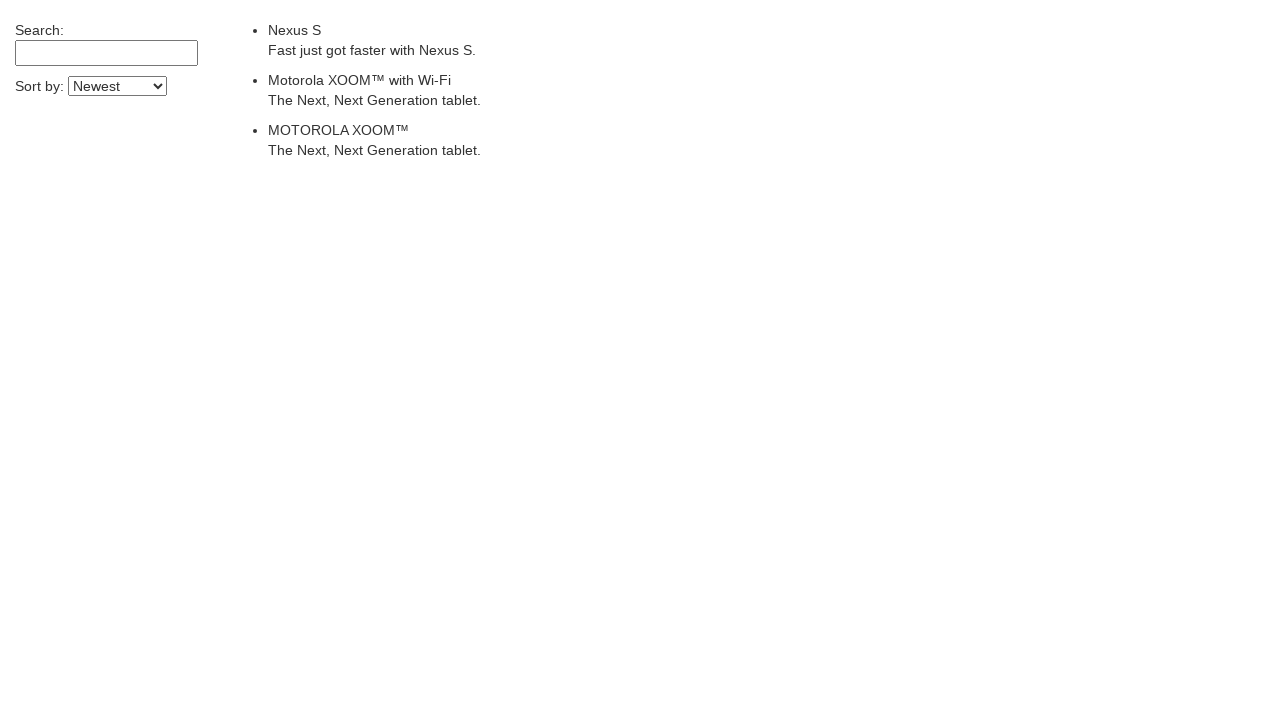

Waited for phone list to load
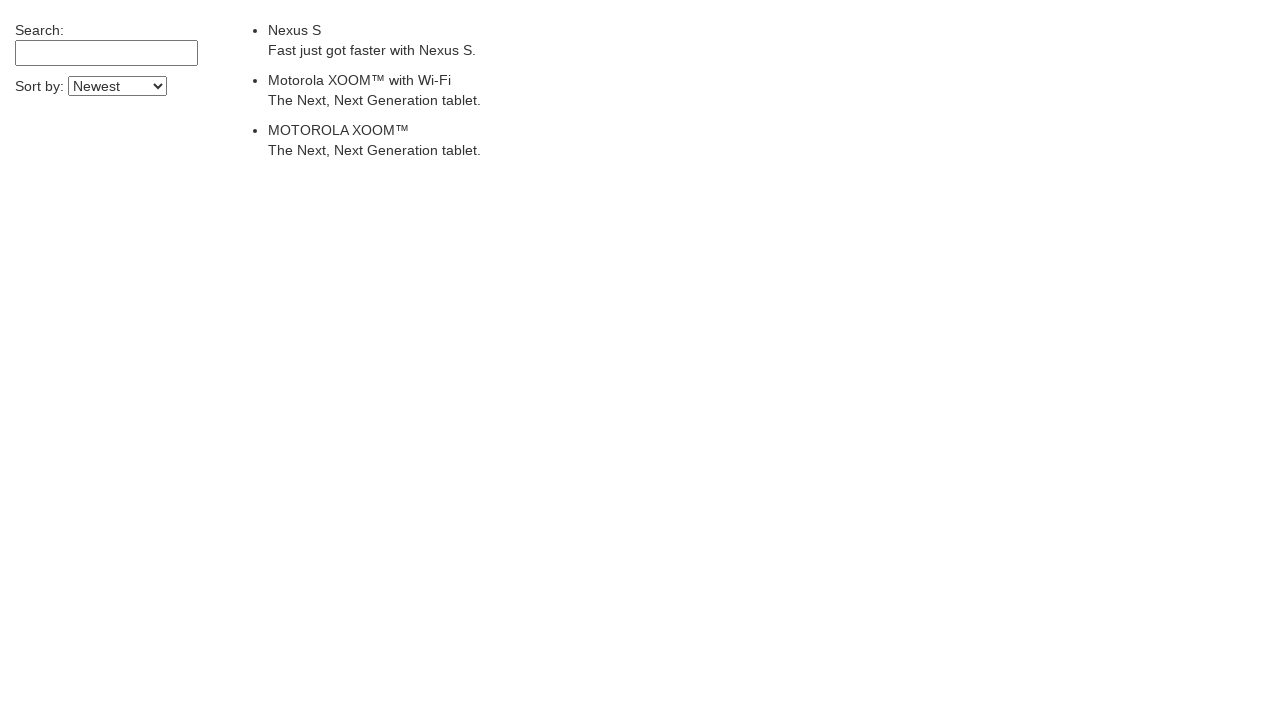

Located all phone list items
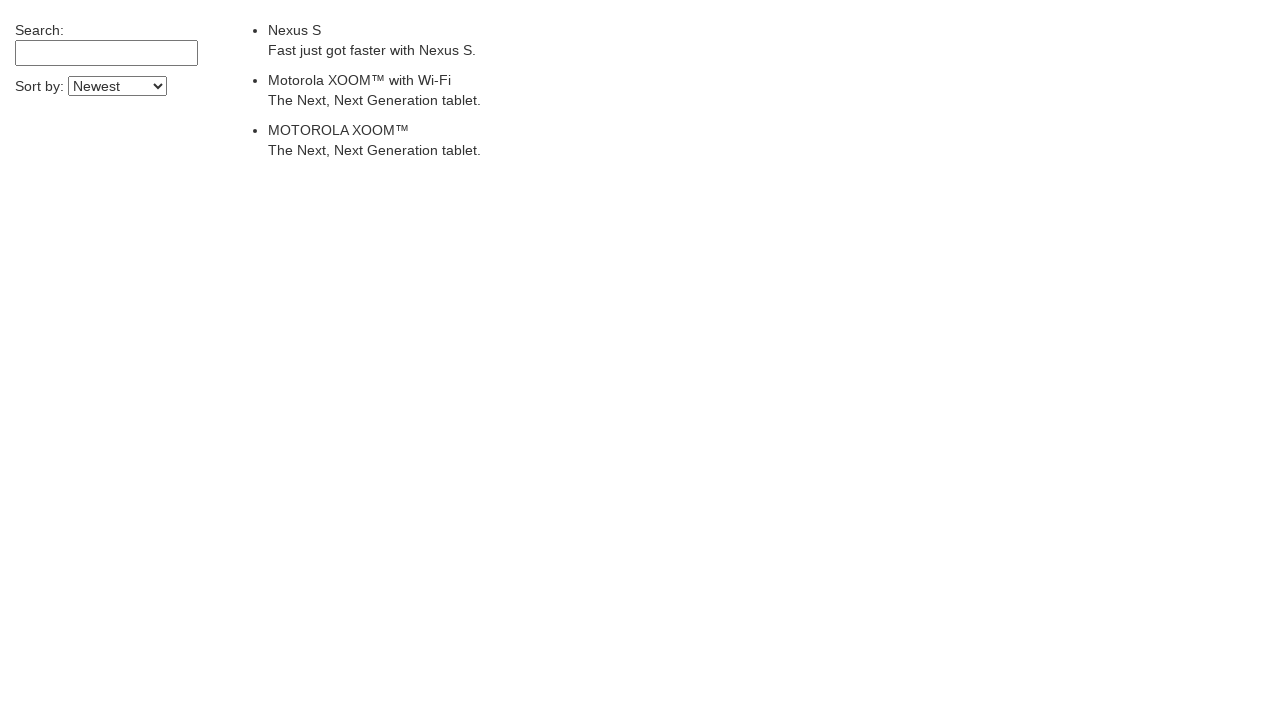

Verified initial phone count is 3
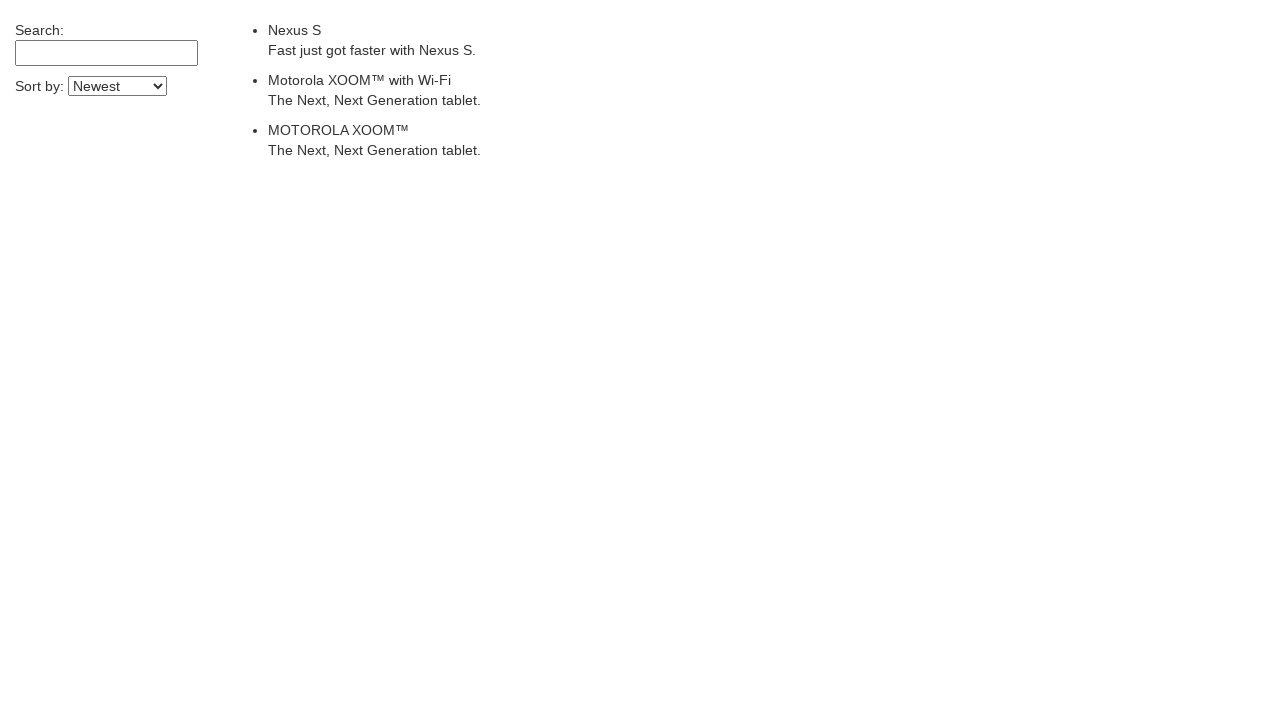

Filled search box with 'Motorola' on input[ng-model='$ctrl.query']
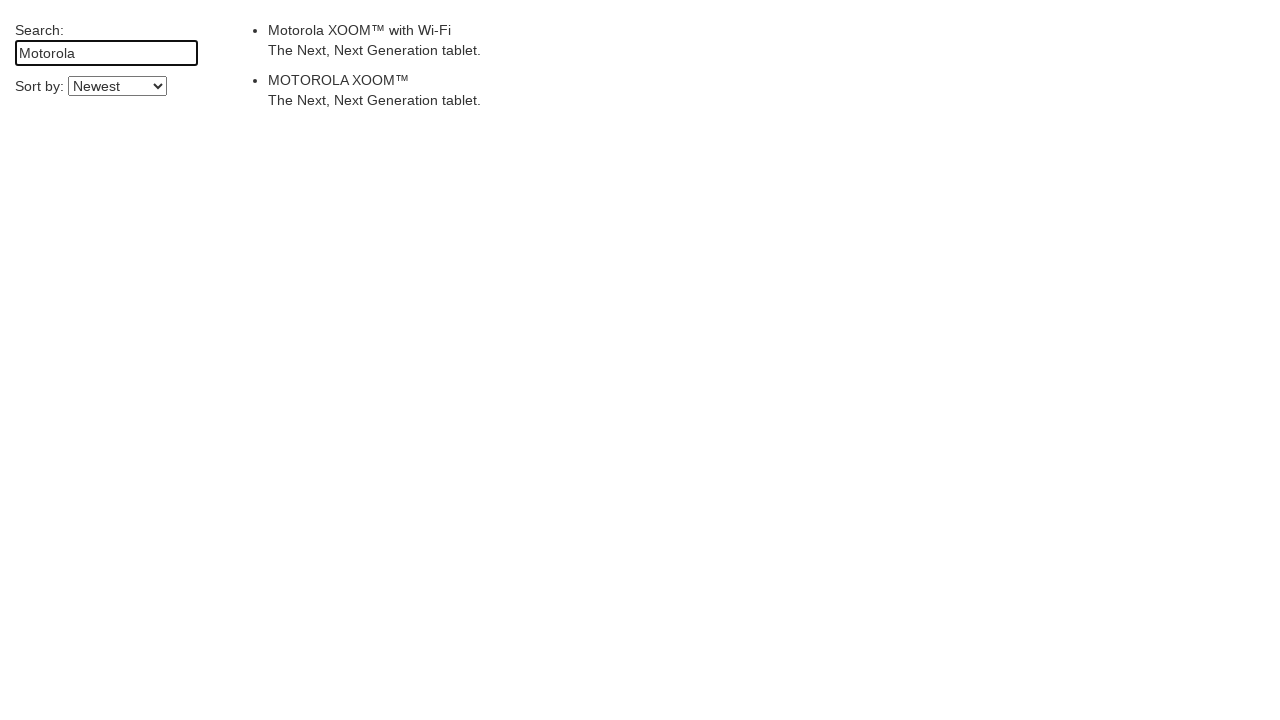

Waited for Angular filter to apply after Motorola search
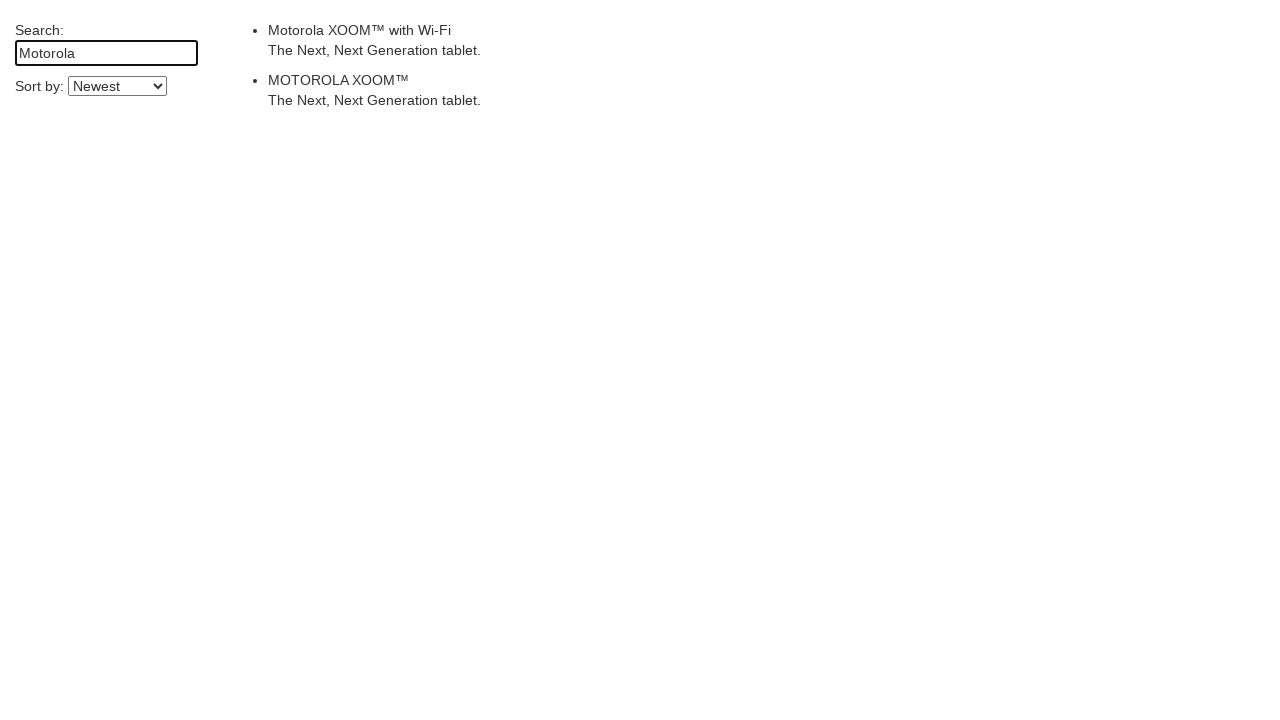

Located filtered phone list items after Motorola search
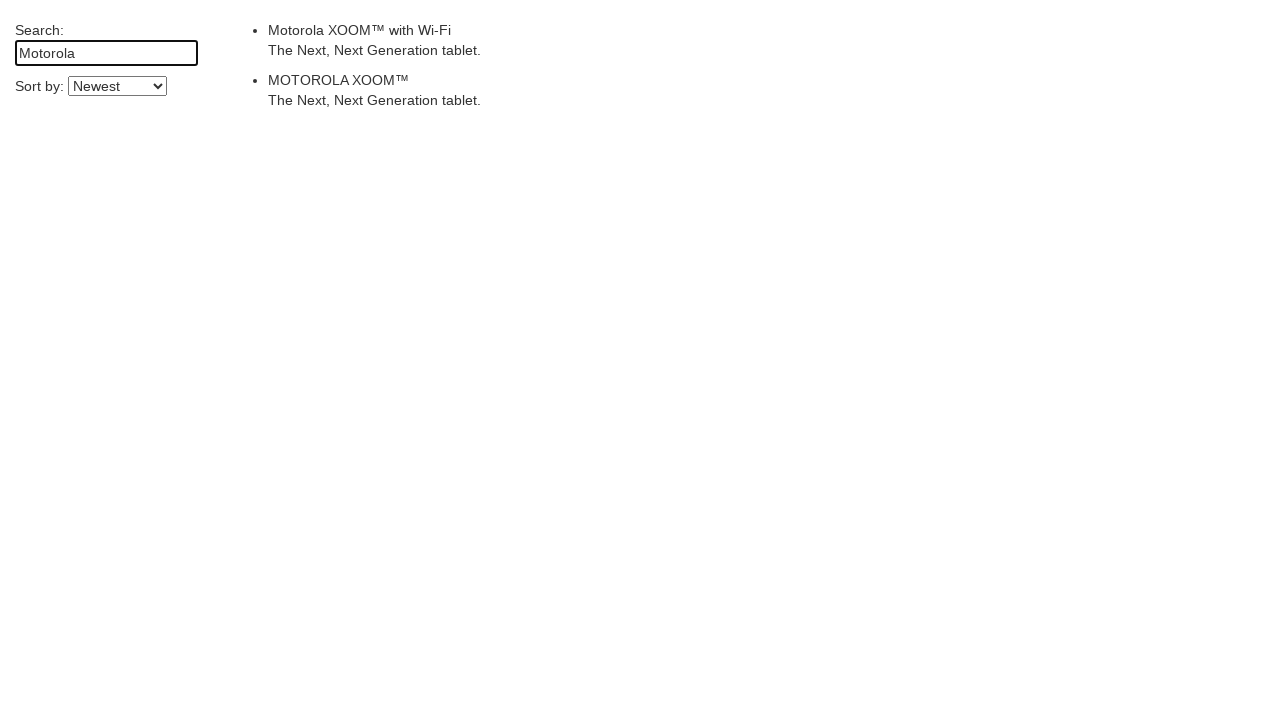

Verified Motorola search returned 2 phones
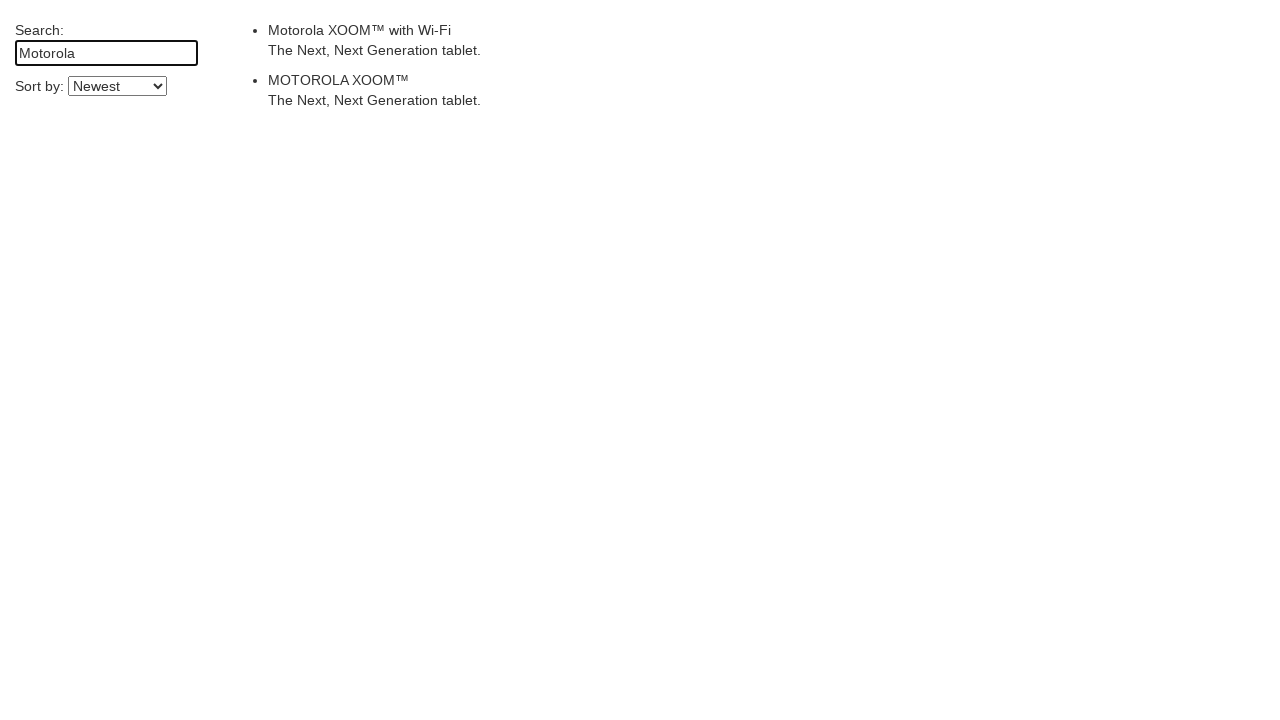

Filled search box with 'Nexus' on input[ng-model='$ctrl.query']
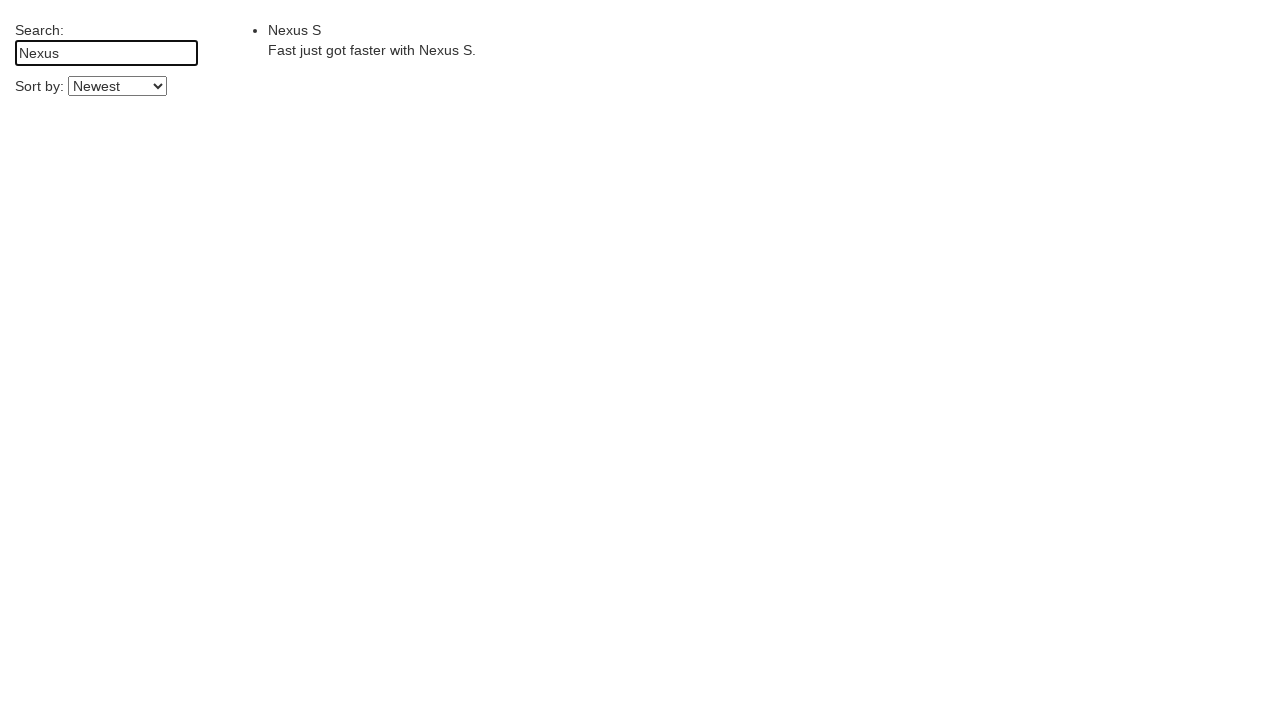

Waited for Angular filter to apply after Nexus search
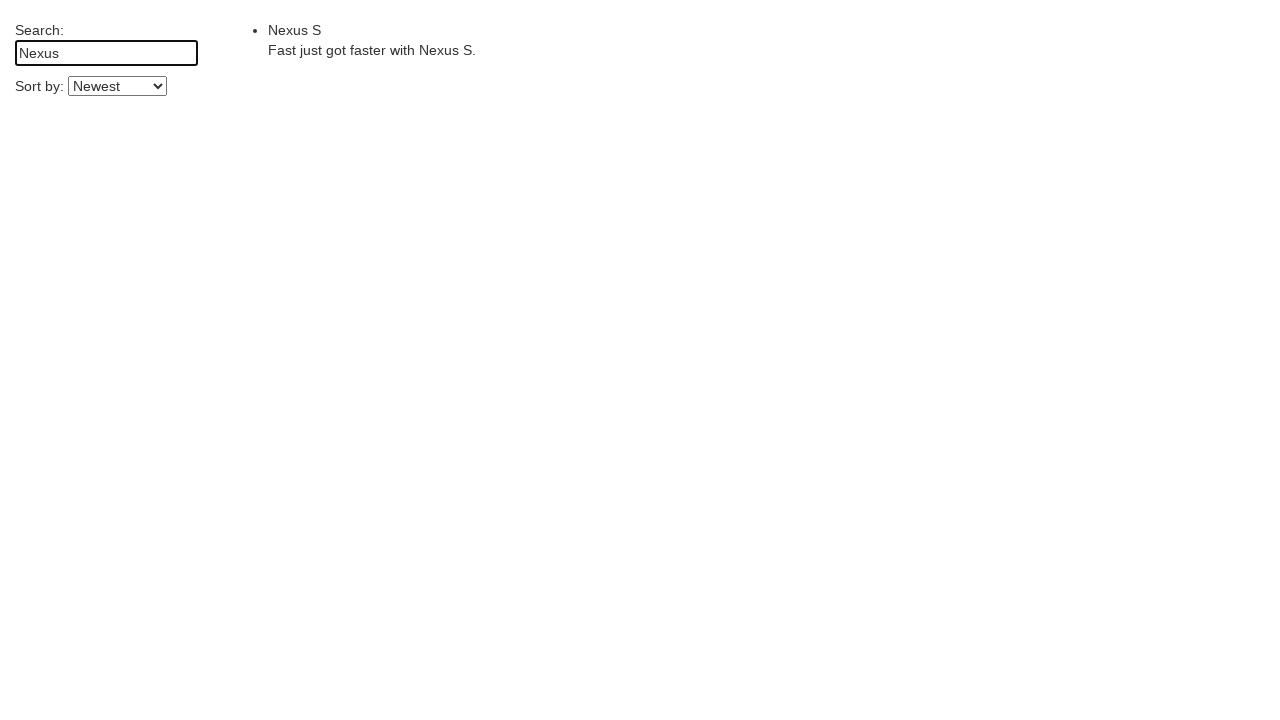

Located filtered phone list items after Nexus search
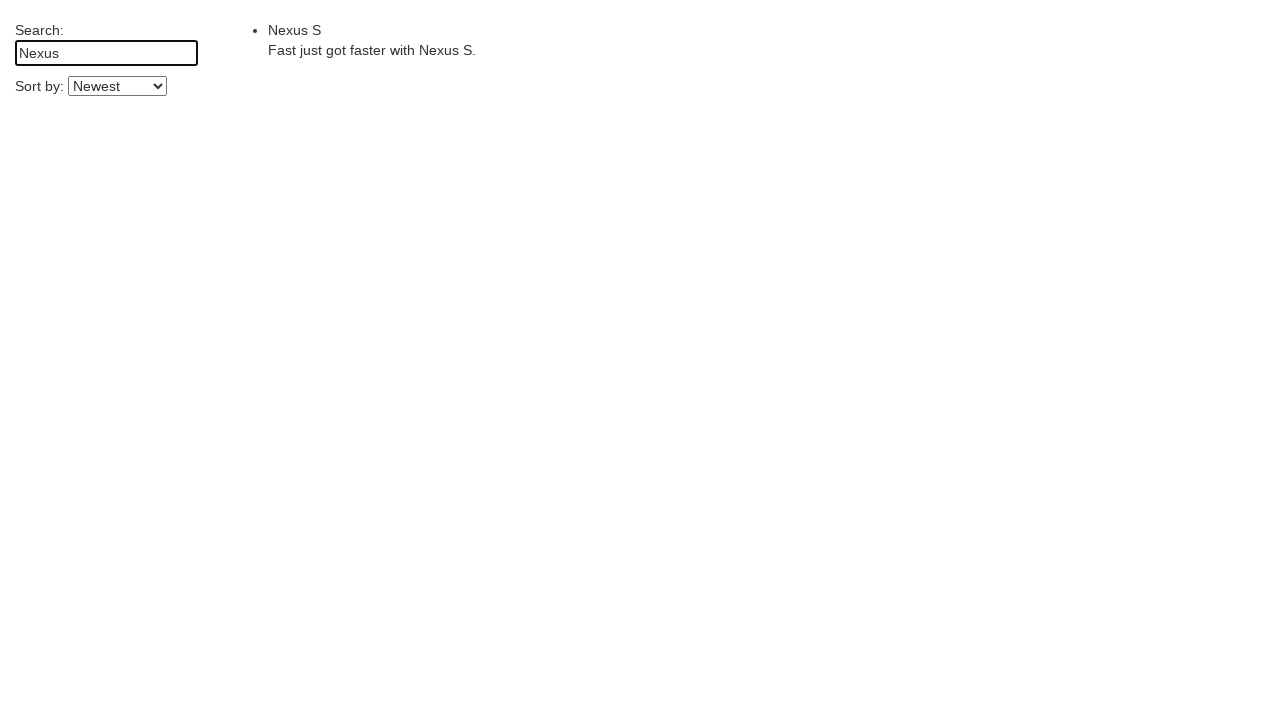

Verified Nexus search returned 1 phone
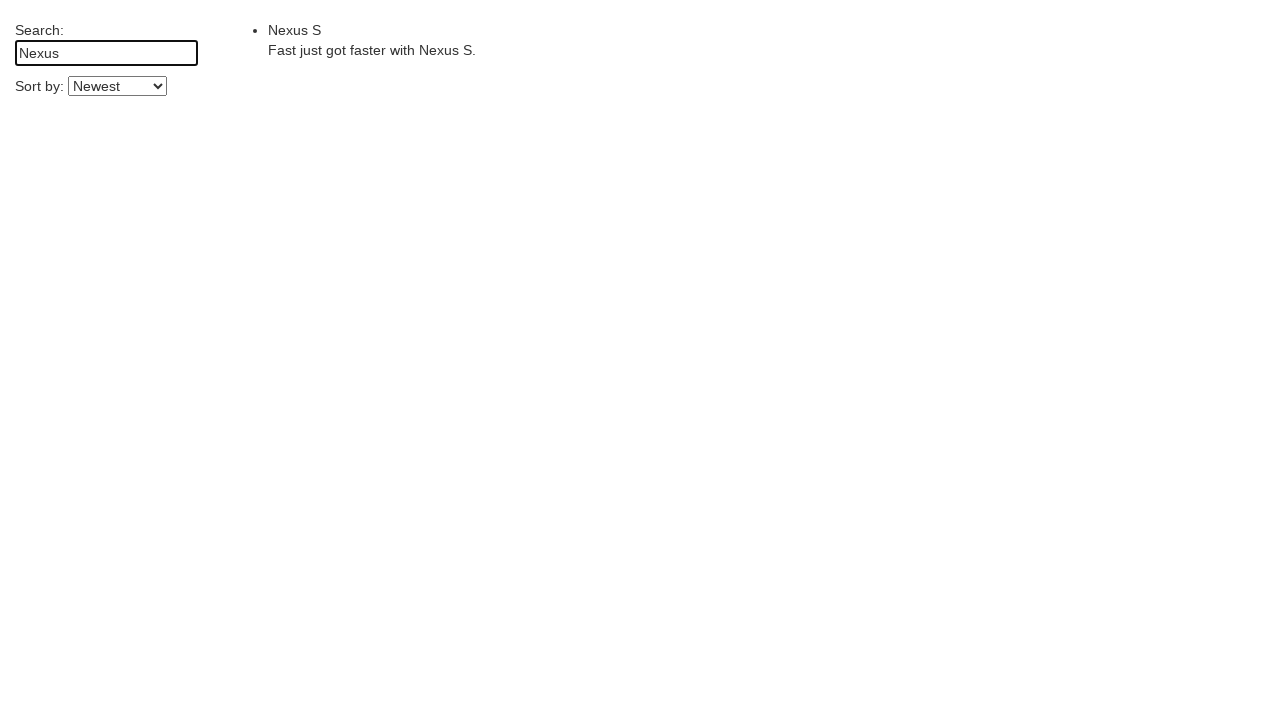

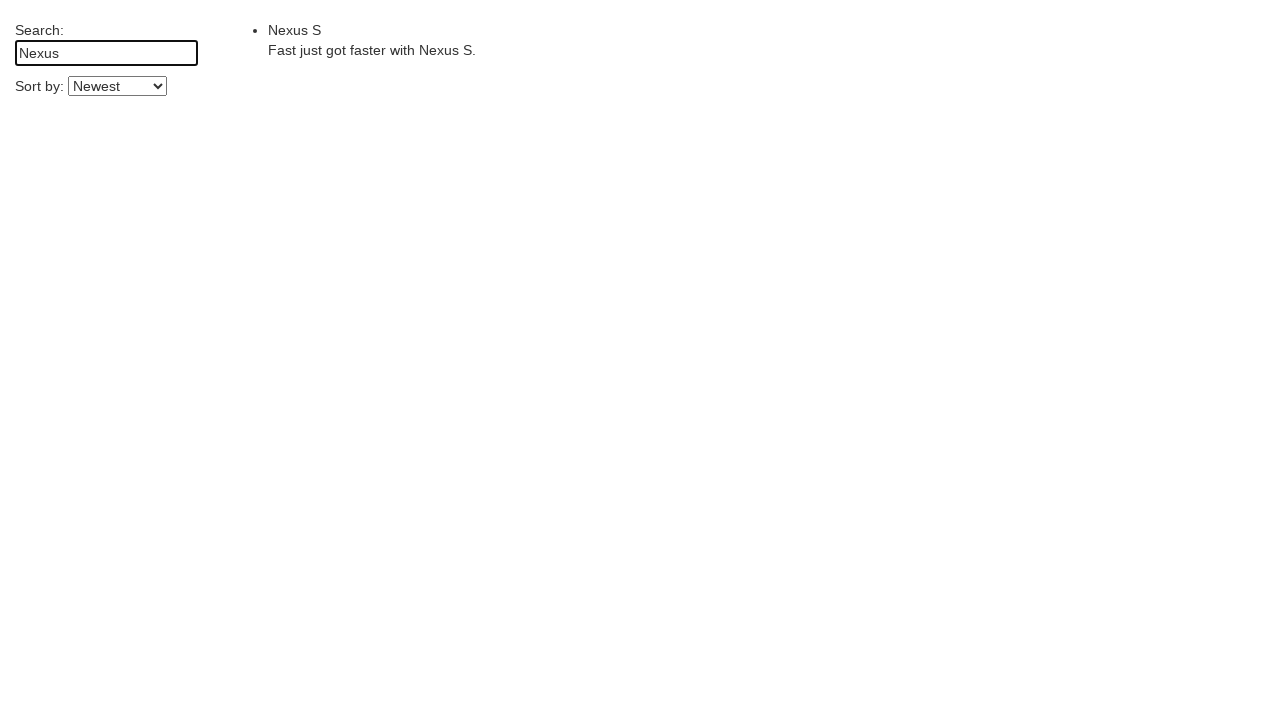